Navigates to a university food menu page and clicks on the Gaja cafeteria tab to view its weekly menu

Starting URL: https://www.gnu.ac.kr/main/ad/fm/foodmenu/selectFoodMenuView.do?mi=1341

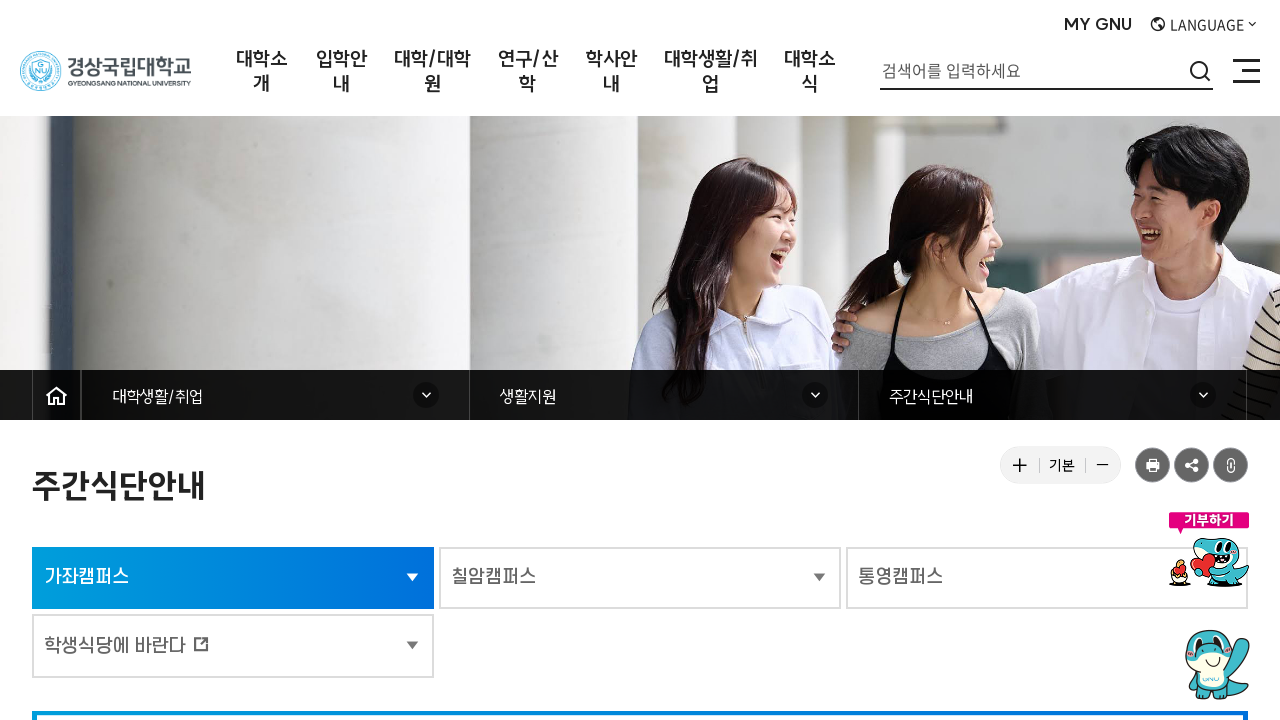

Clicked on Gaja cafeteria tab at (512, 360) on xpath=//*[@id="sub_content"]/div[2]/div[2]/div/div[1]/div[1]/div/ul/li[2]/a
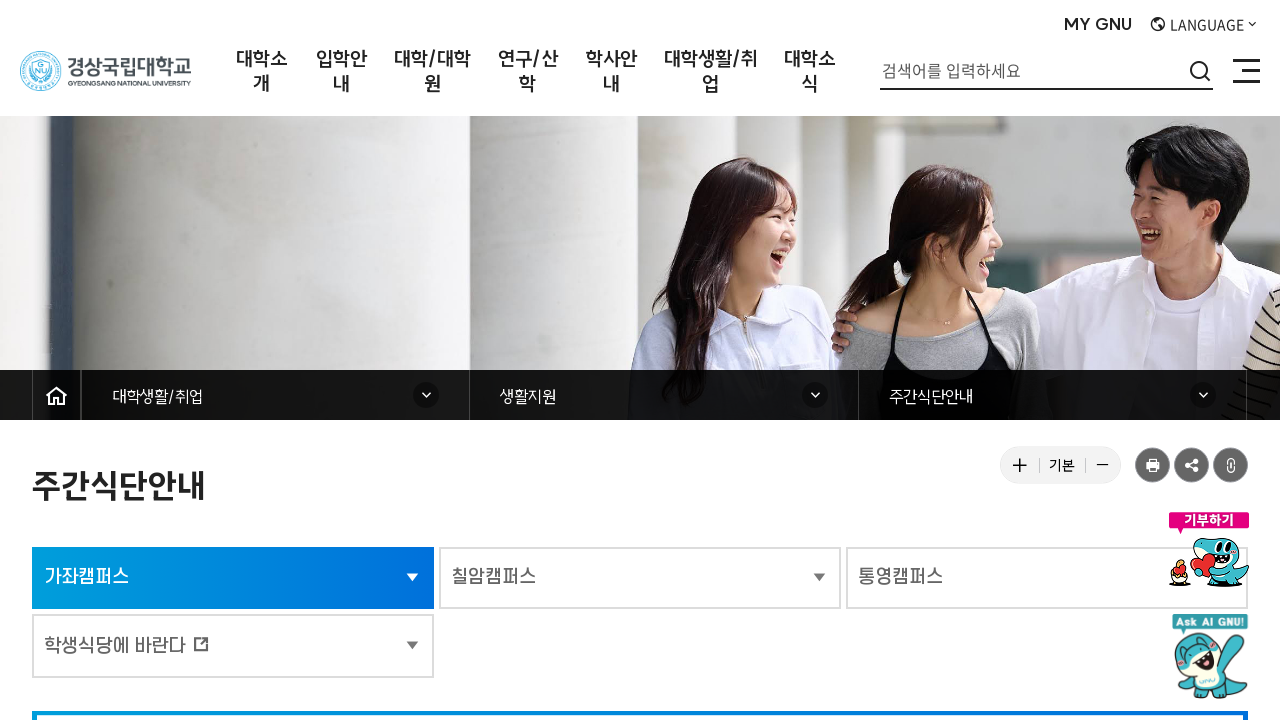

Menu table loaded successfully
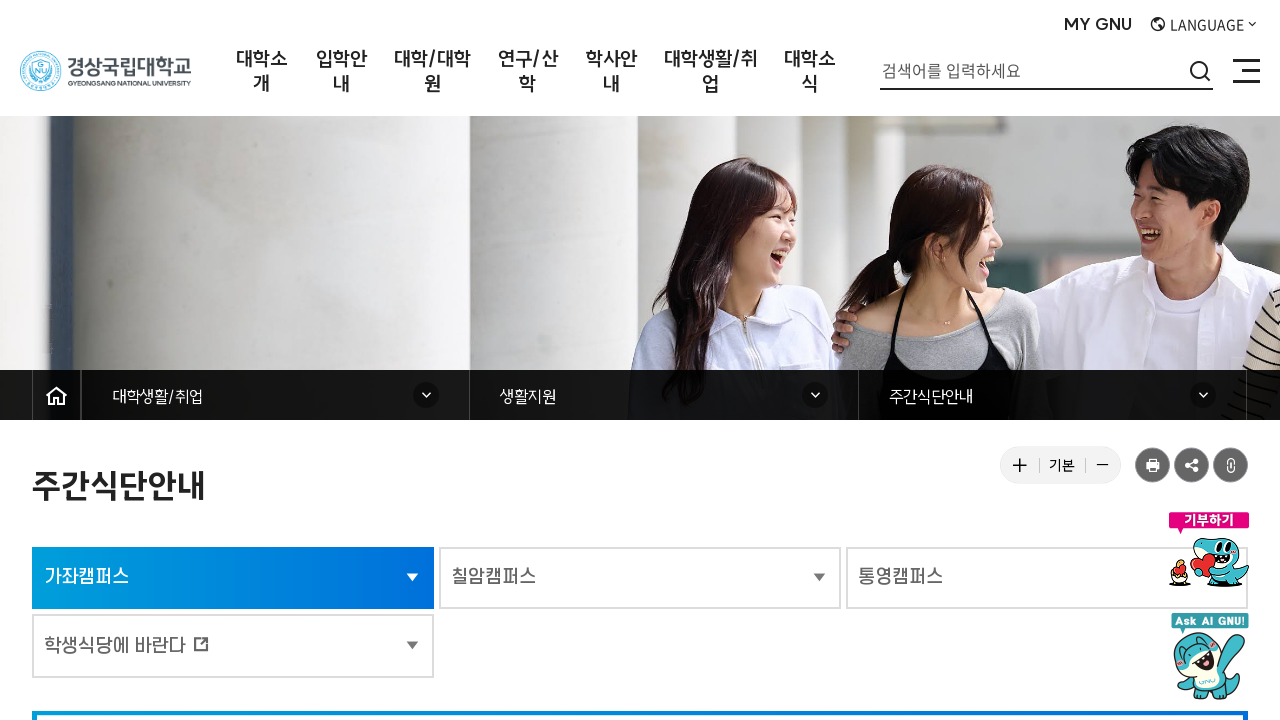

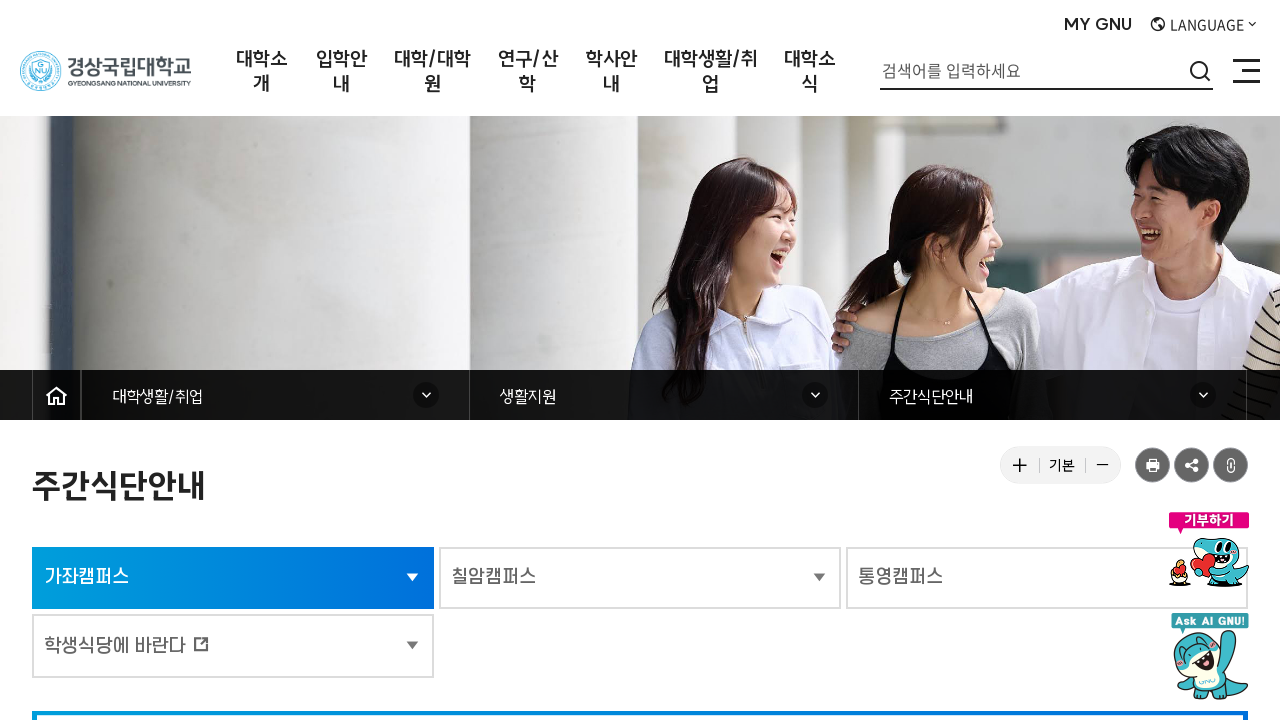